Tests clicking a radio button on the Rahul Shetty Academy automation practice page

Starting URL: https://www.rahulshettyacademy.com/AutomationPractice/

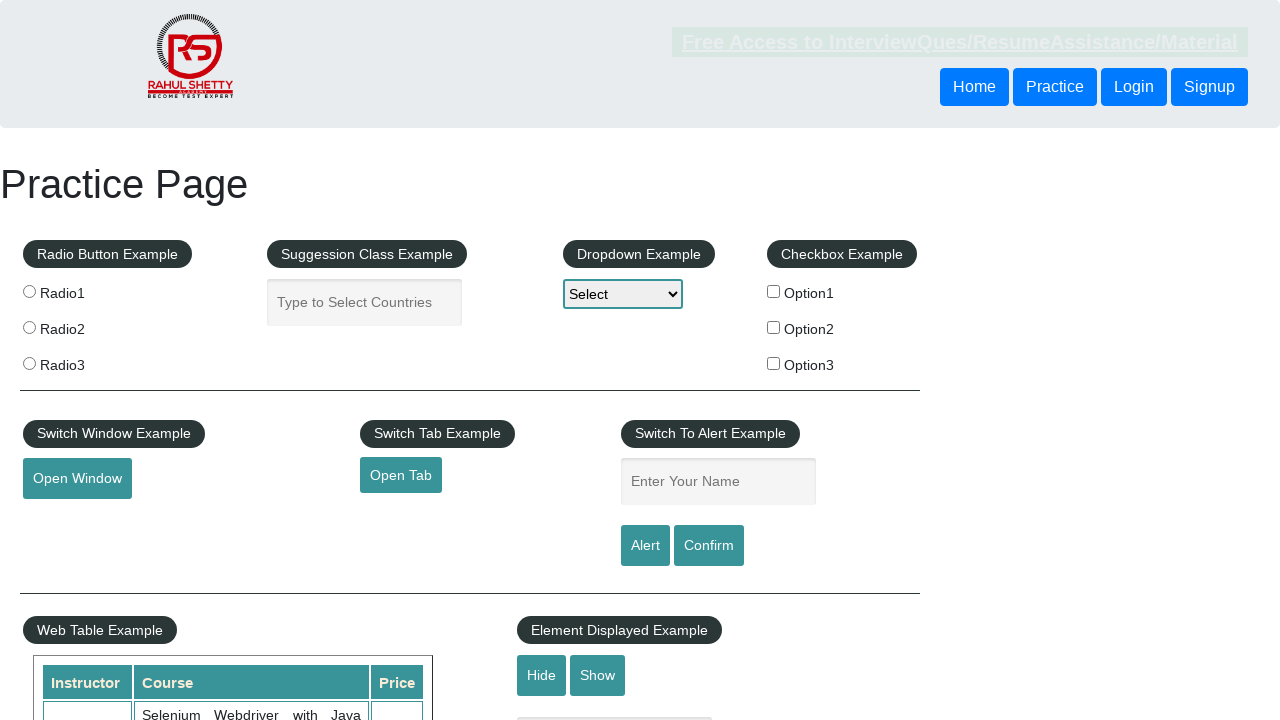

Navigated to Rahul Shetty Academy automation practice page
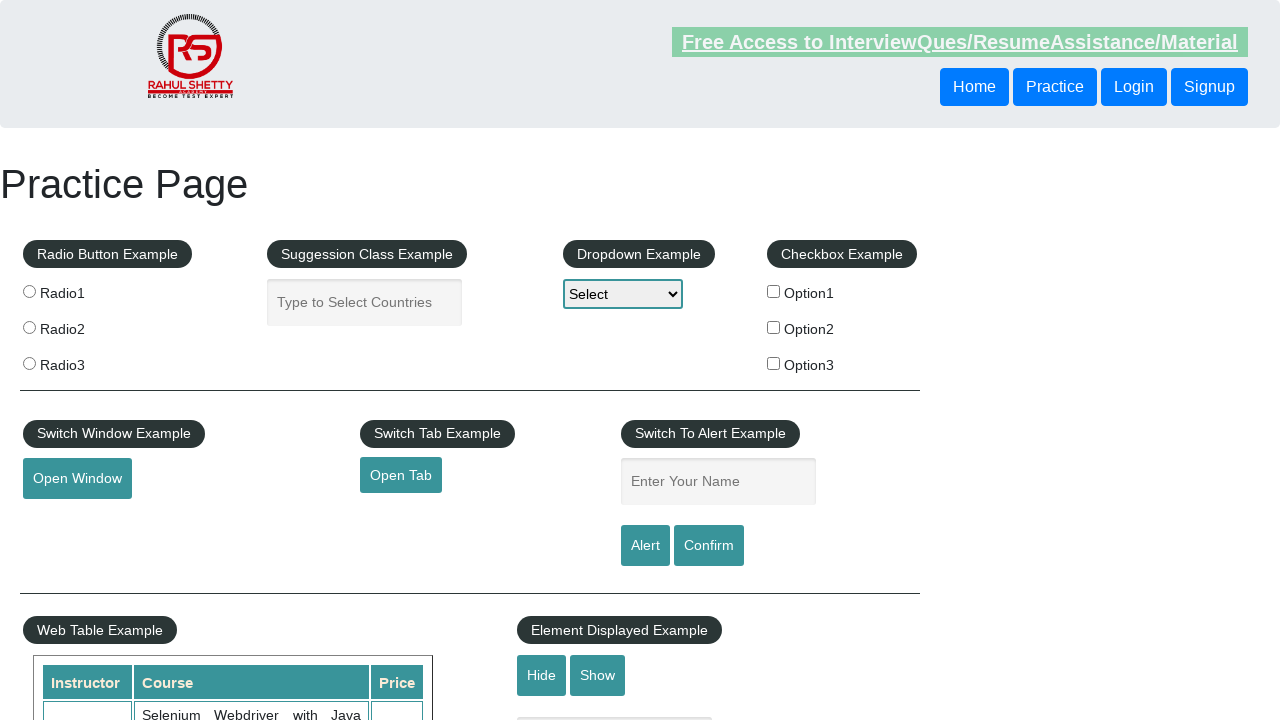

Clicked the radio button on the automation practice page at (29, 291) on input.radioButton
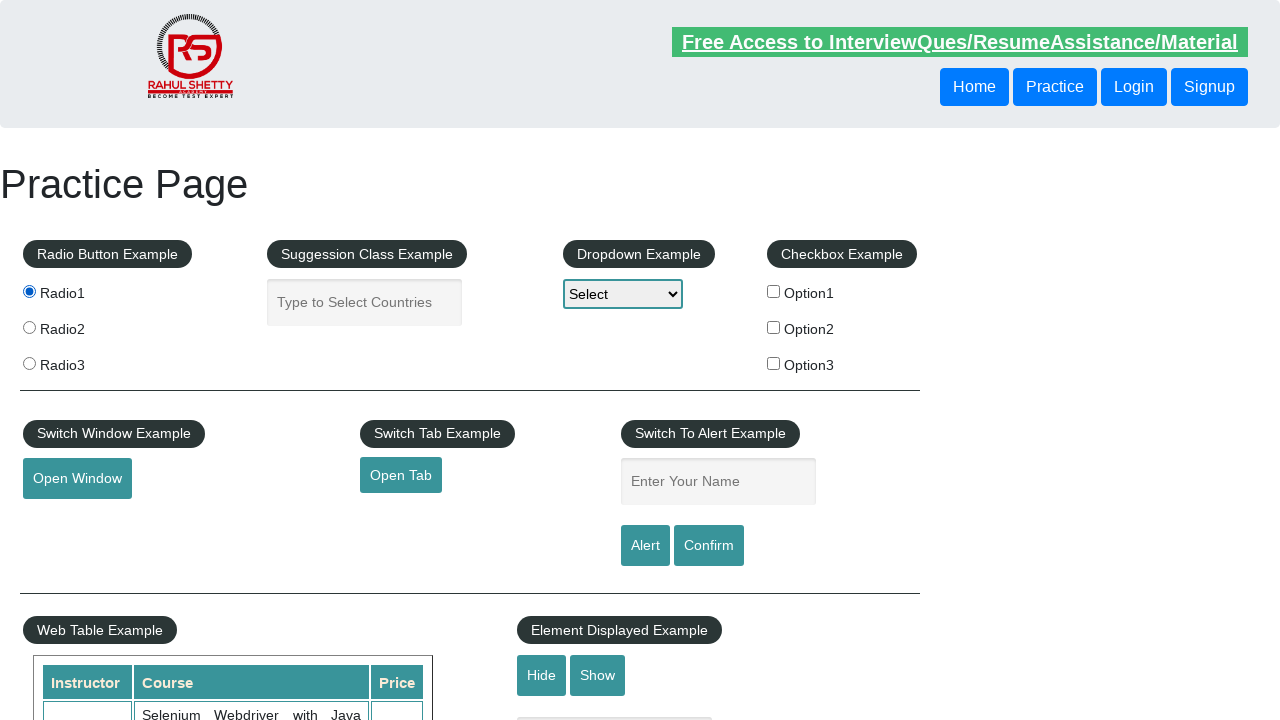

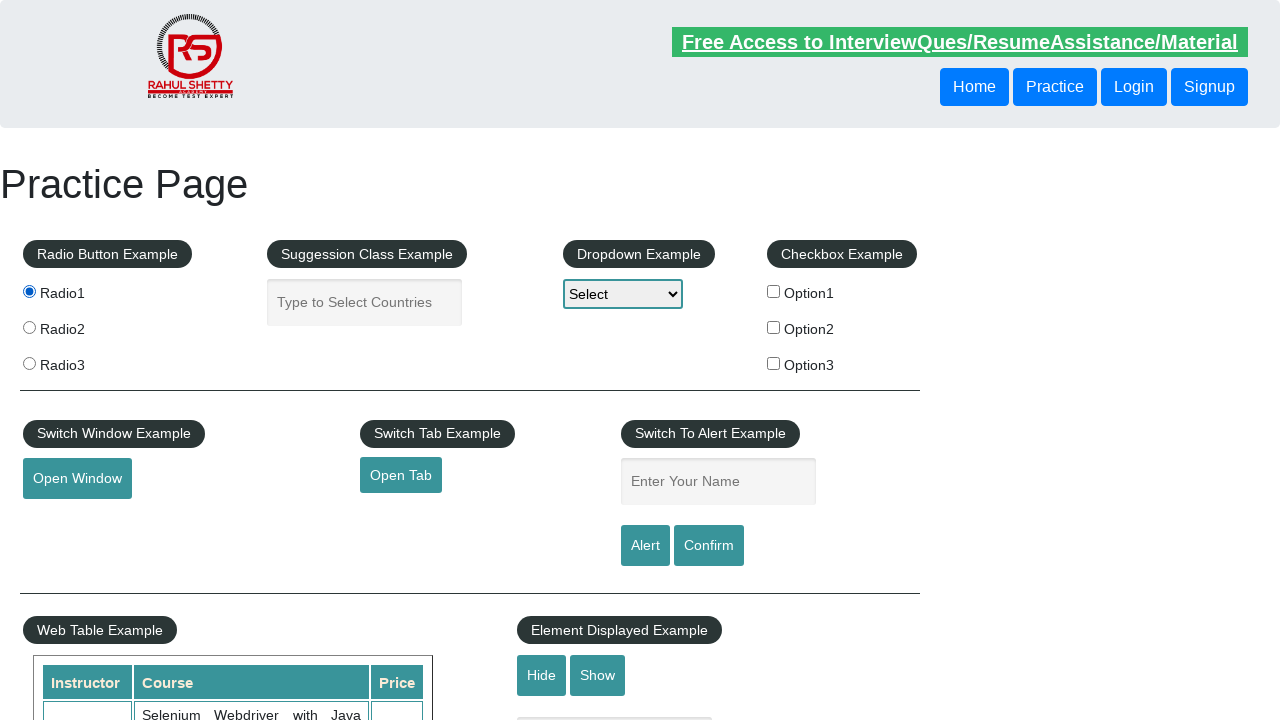